Tests adding a new book by filling in title and author fields and submitting the form in a reading list app

Starting URL: https://tap-ht24-testverktyg.github.io/exam-template/

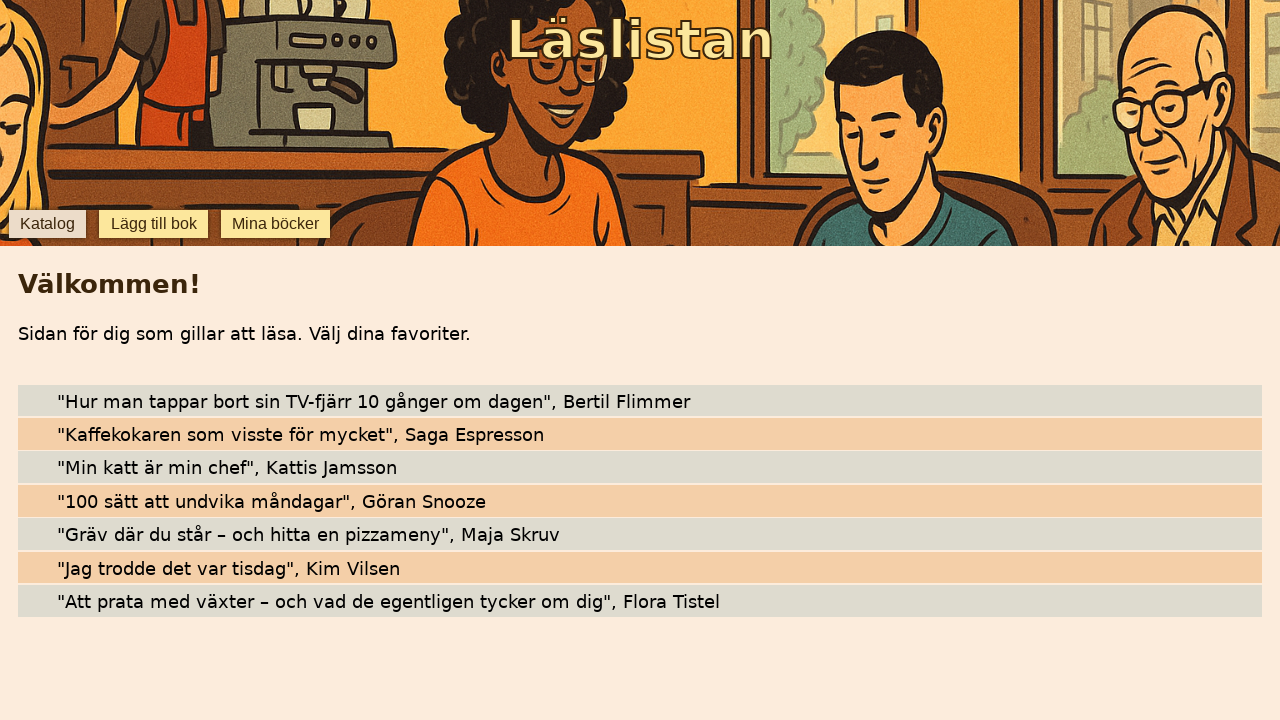

Clicked add book button to open form at (154, 224) on [data-testid='add-book']
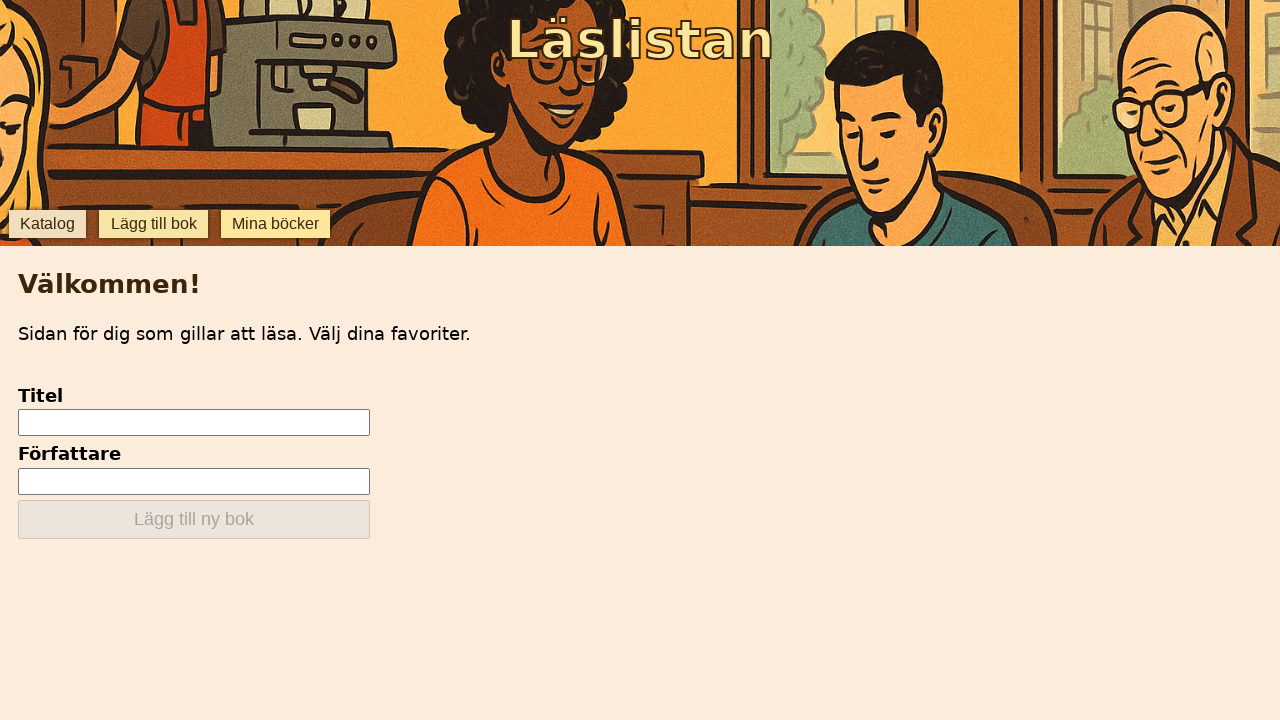

Clicked title input field at (194, 423) on [data-testid='add-input-title']
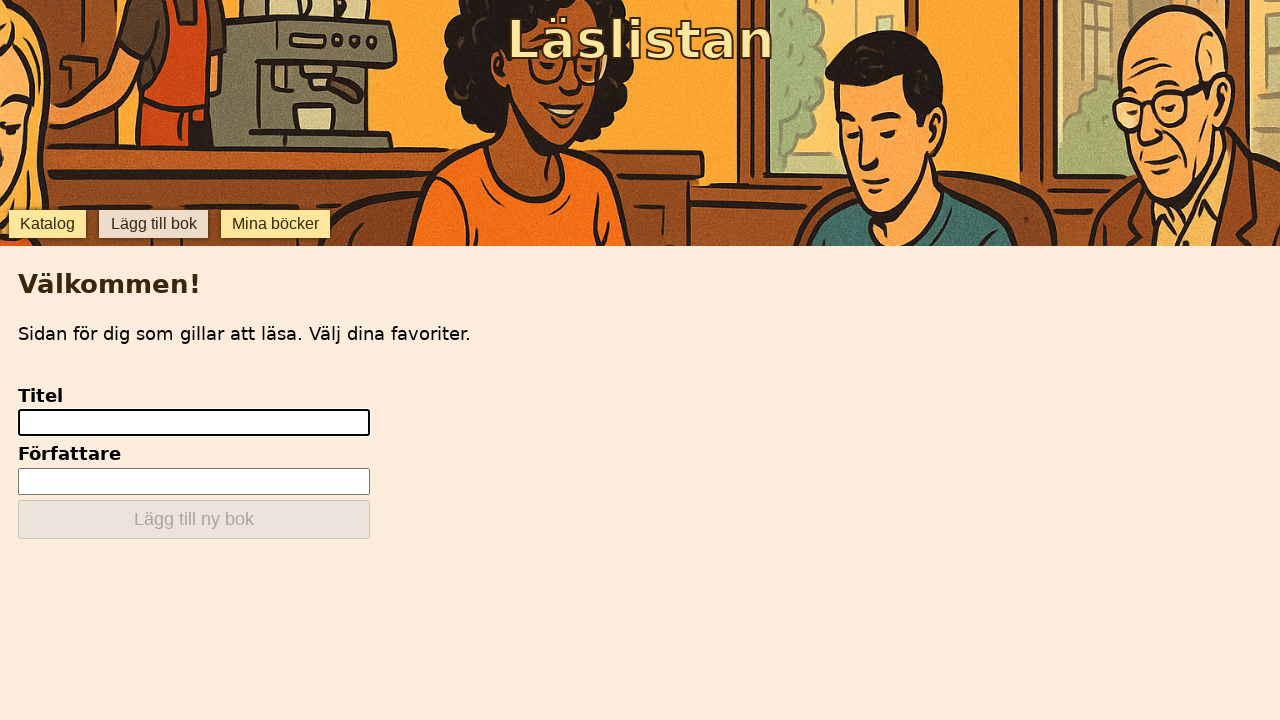

Filled title field with 'The Great Adventure' on [data-testid='add-input-title']
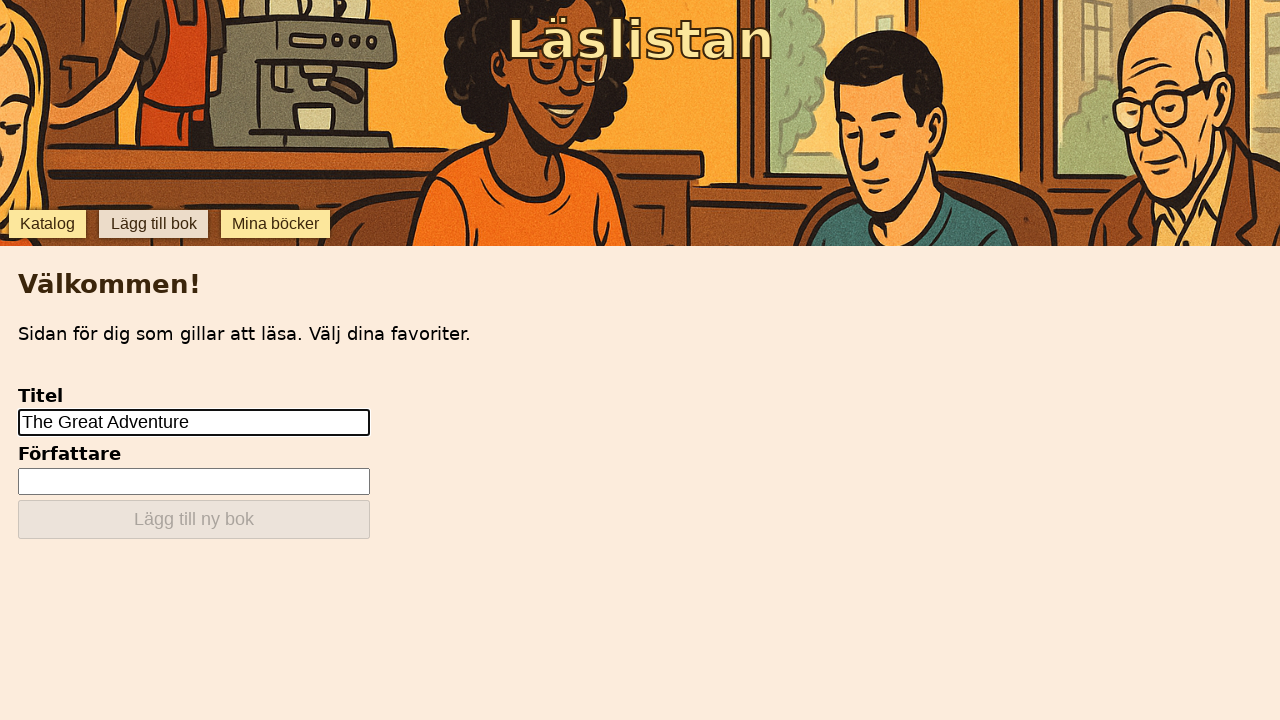

Clicked author input field at (194, 481) on [data-testid='add-input-author']
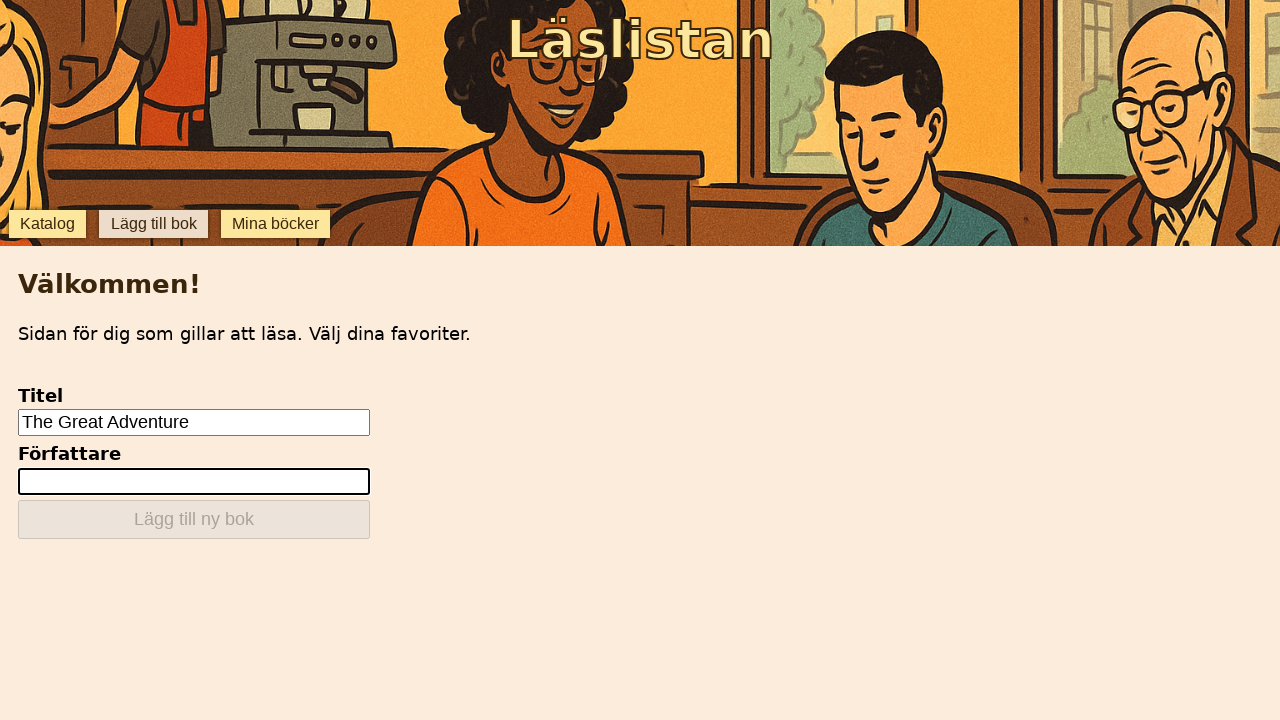

Filled author field with 'John Smith' on [data-testid='add-input-author']
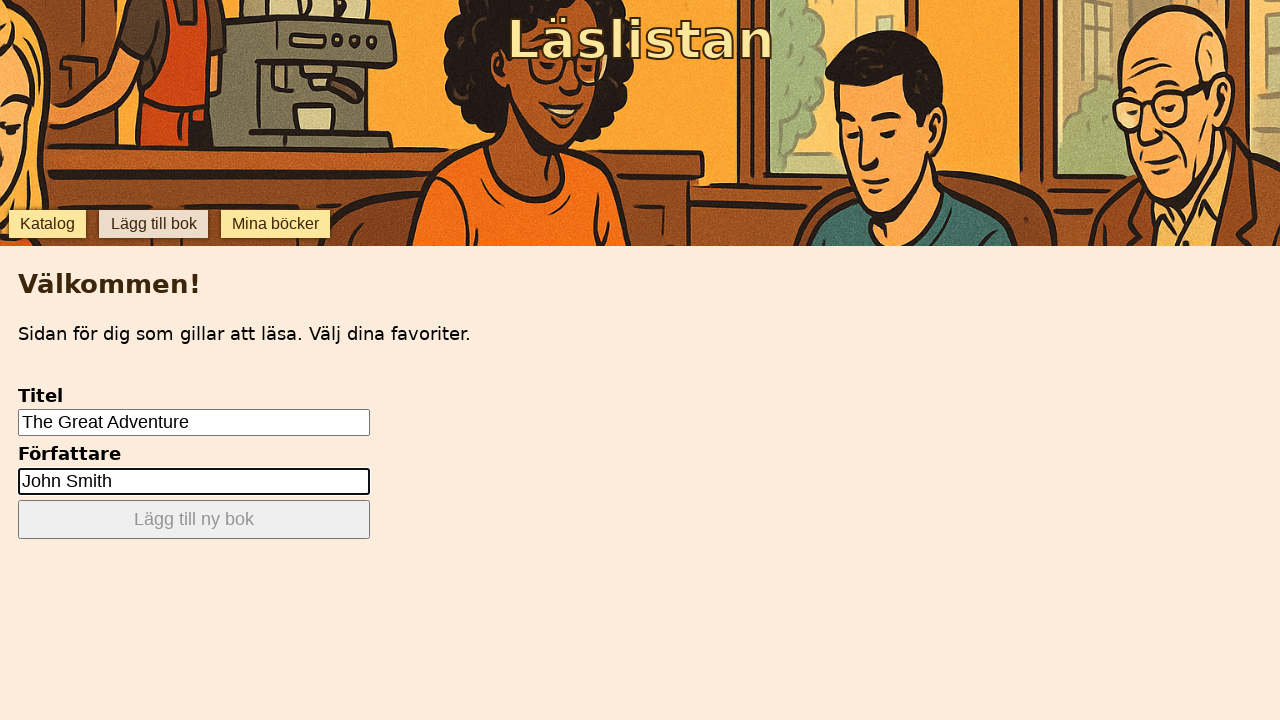

Clicked submit button to add the book at (194, 520) on [data-testid='add-submit']
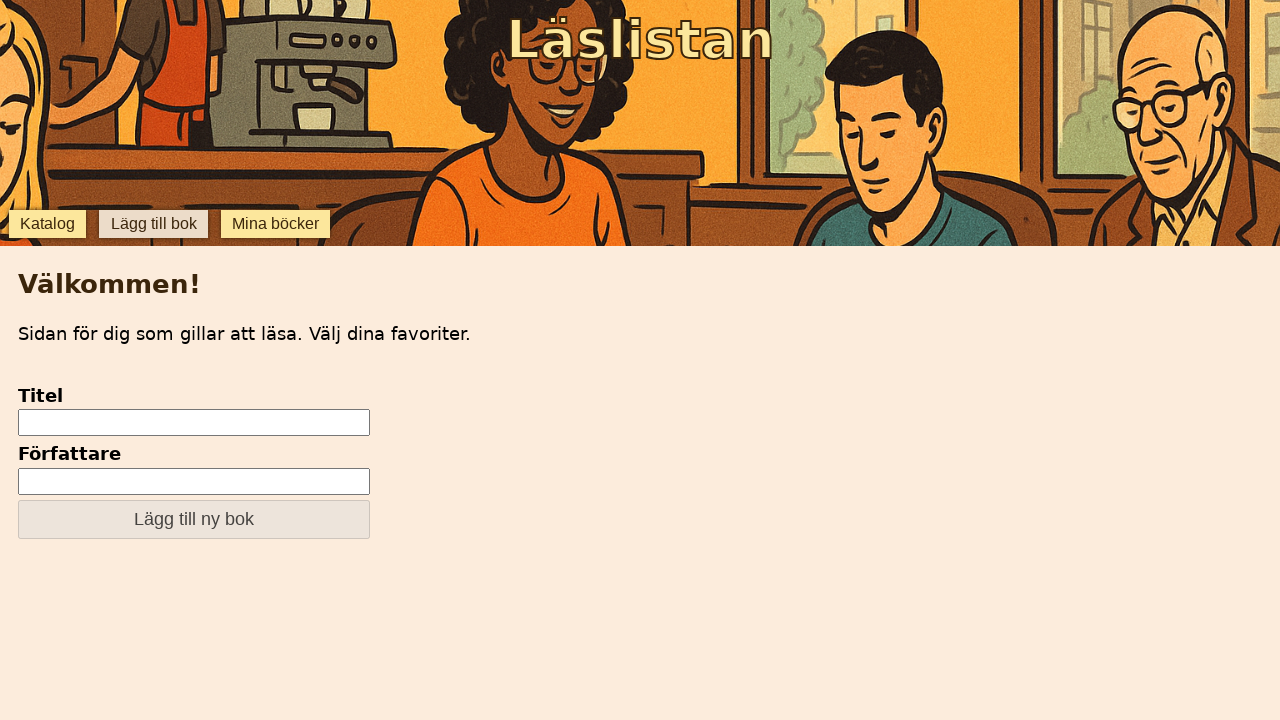

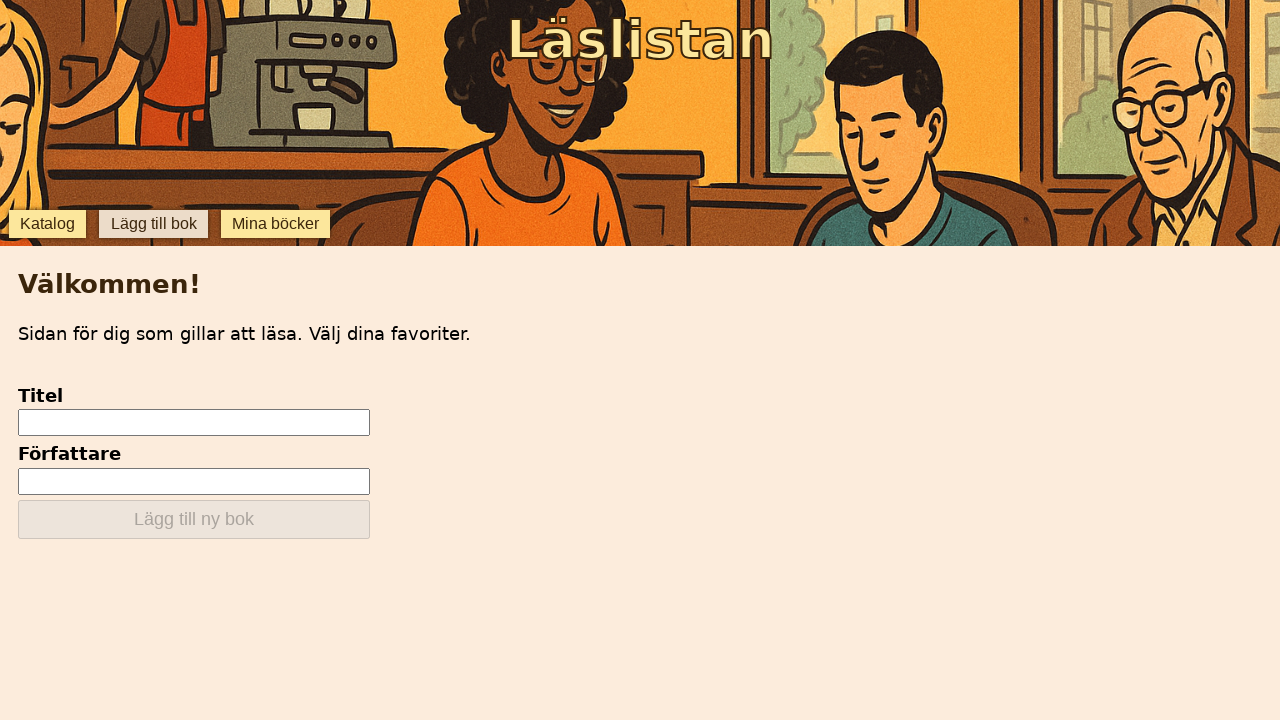